Navigates to W3Schools HTML tables tutorial page and verifies that the example customer table is present with multiple rows of data.

Starting URL: https://www.w3schools.com/html/html_tables.asp

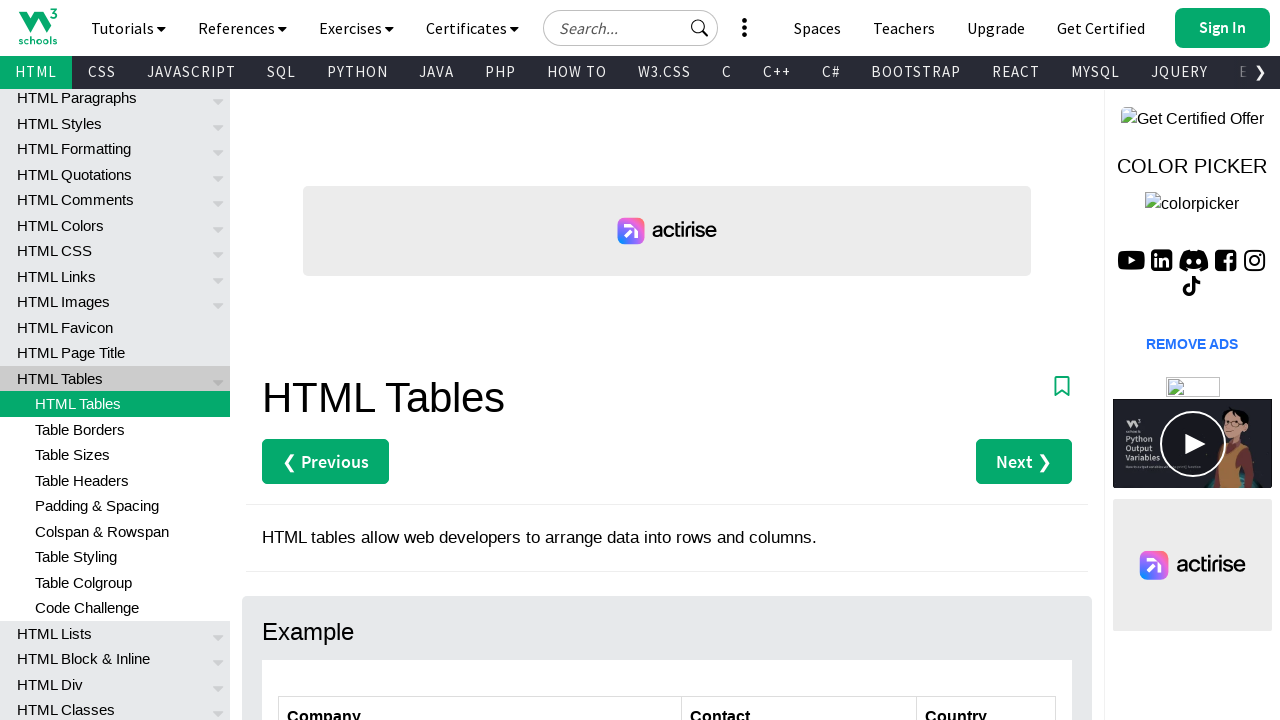

Navigated to W3Schools HTML tables tutorial page
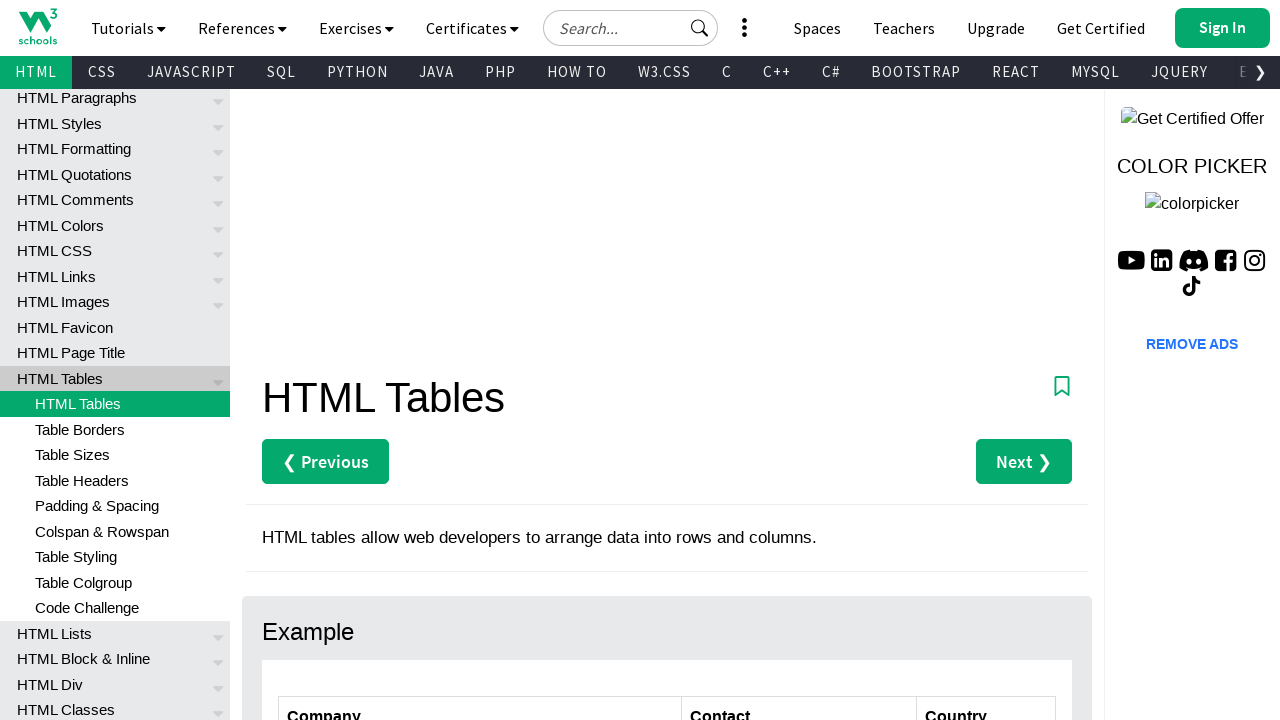

Waited for customers table to be visible
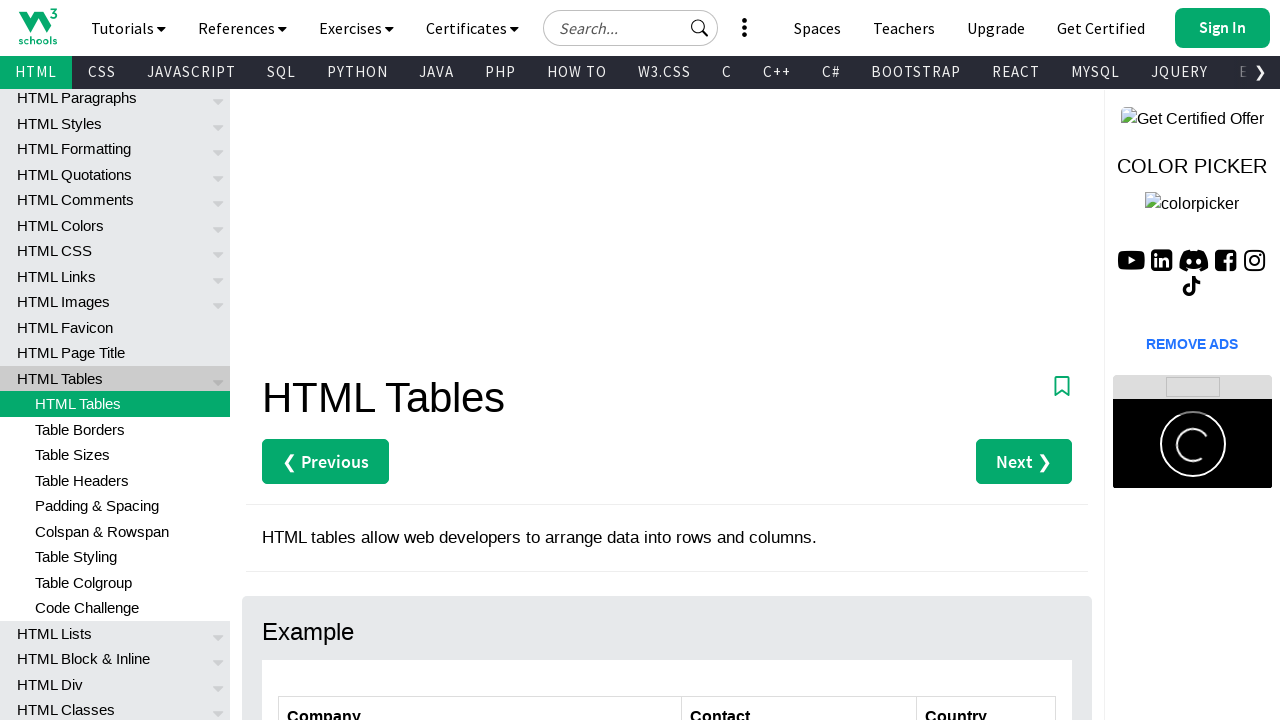

Located the customers table element
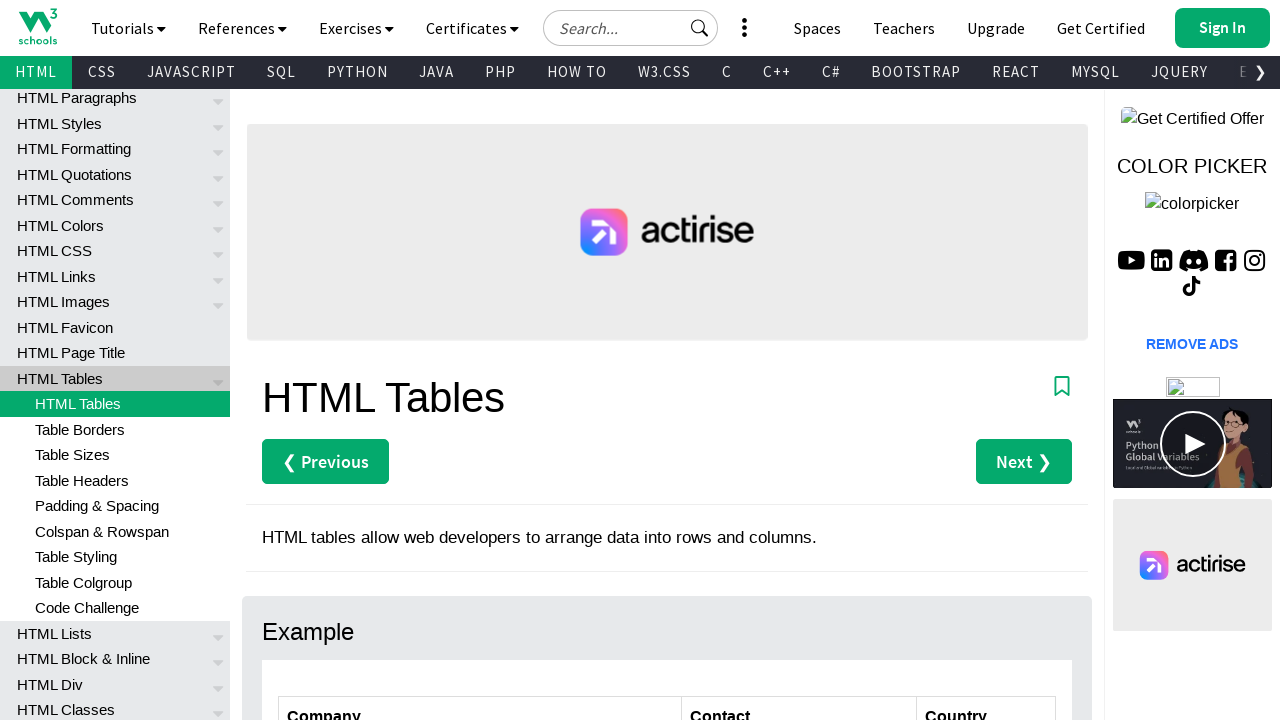

Located all table rows in the customers table
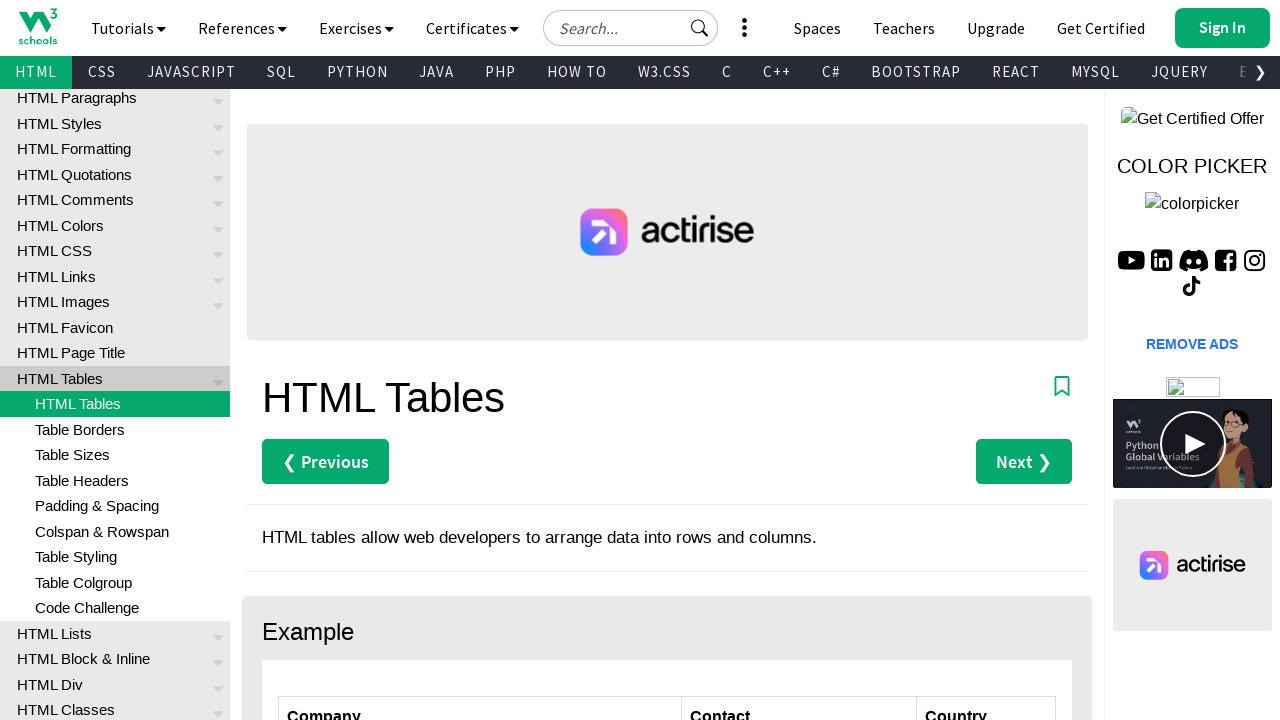

Verified first table row is available
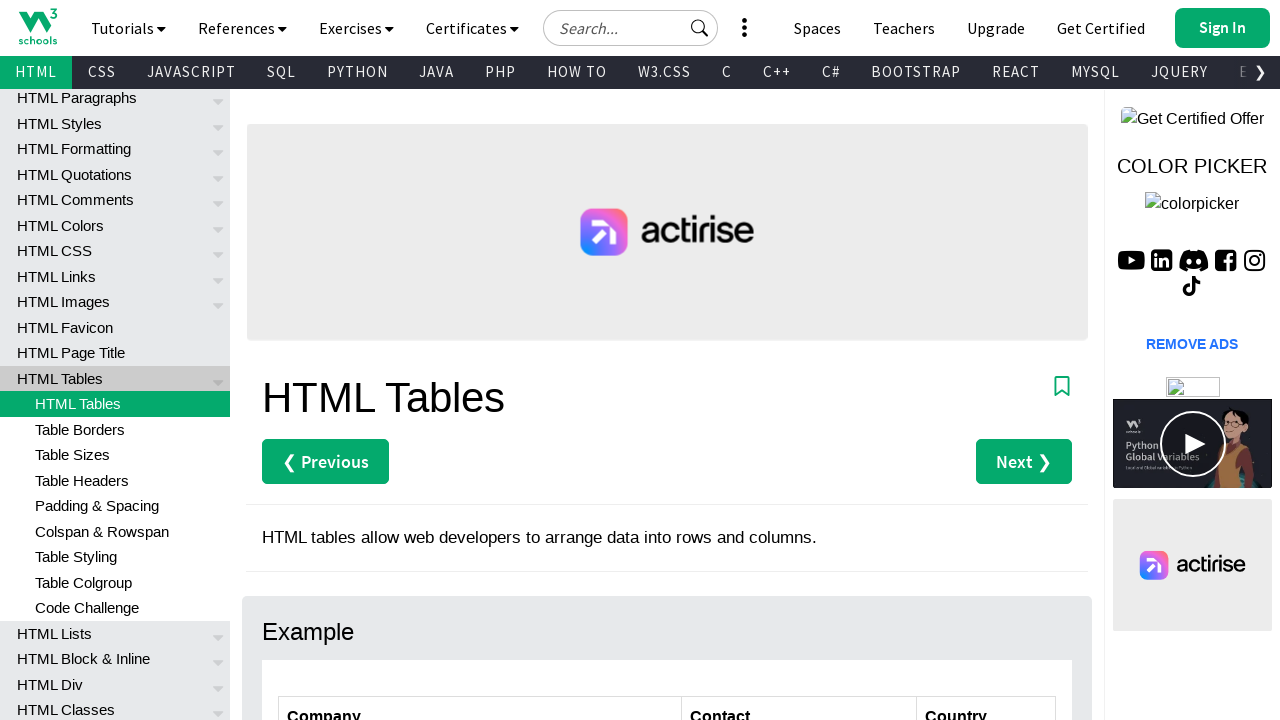

Confirmed multiple rows are present in the customer table (7 rows found)
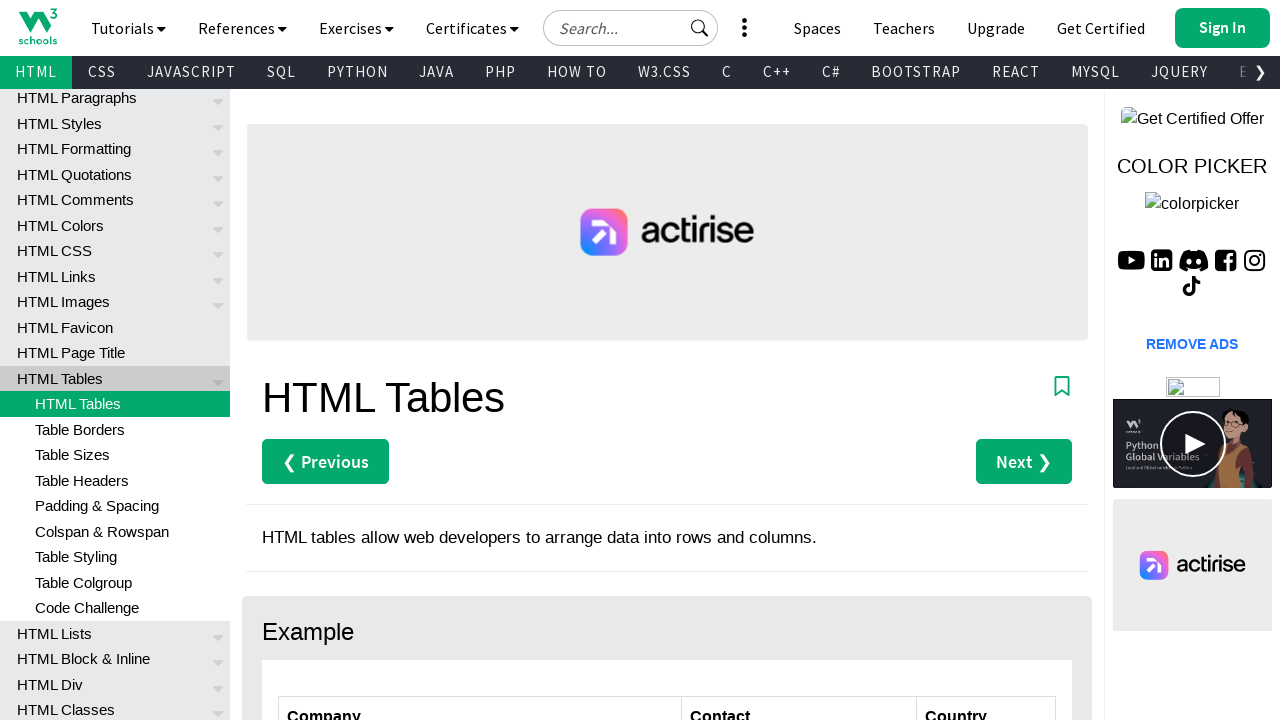

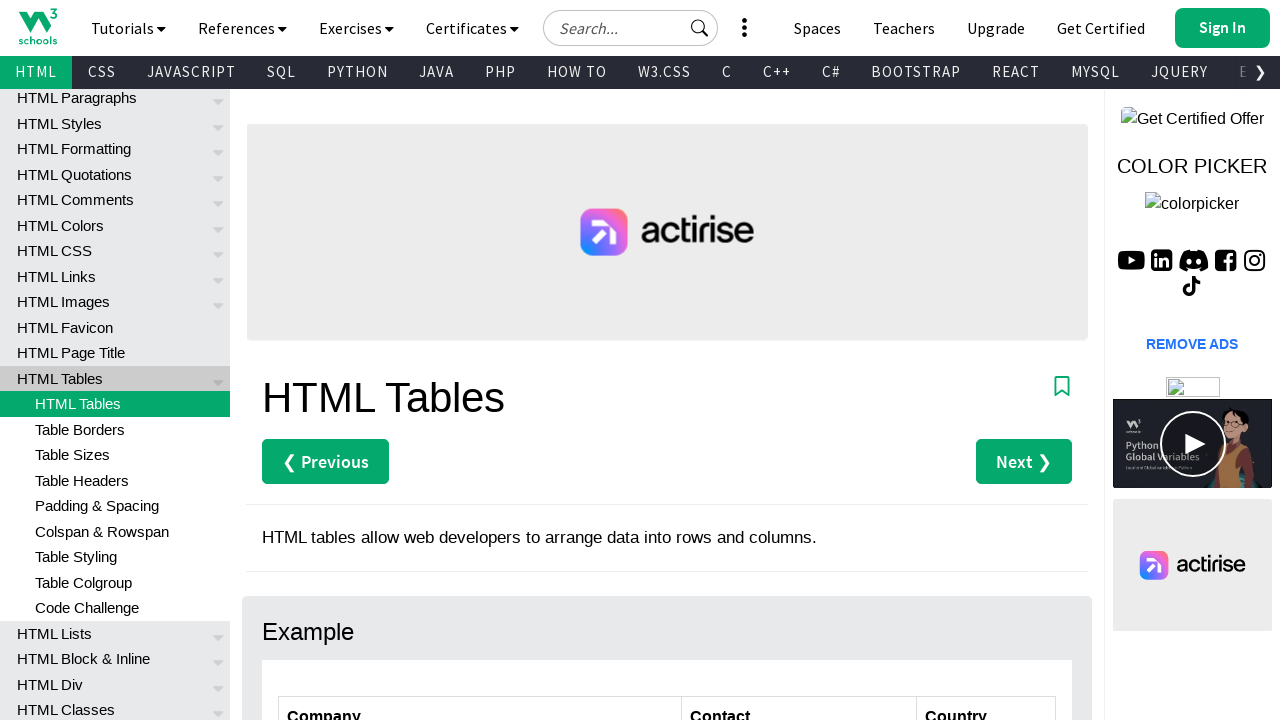